Tests that pressing Escape while editing cancels the changes.

Starting URL: https://demo.playwright.dev/todomvc

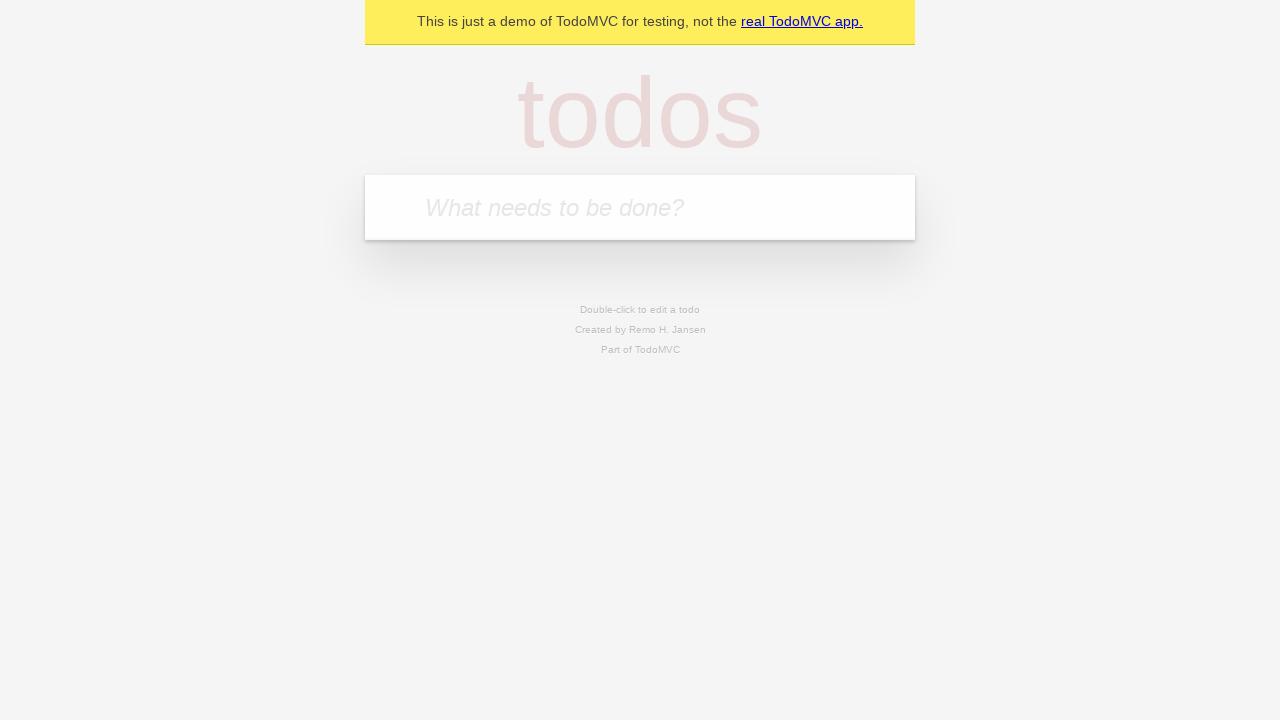

Filled todo input with 'buy some cheese' on internal:attr=[placeholder="What needs to be done?"i]
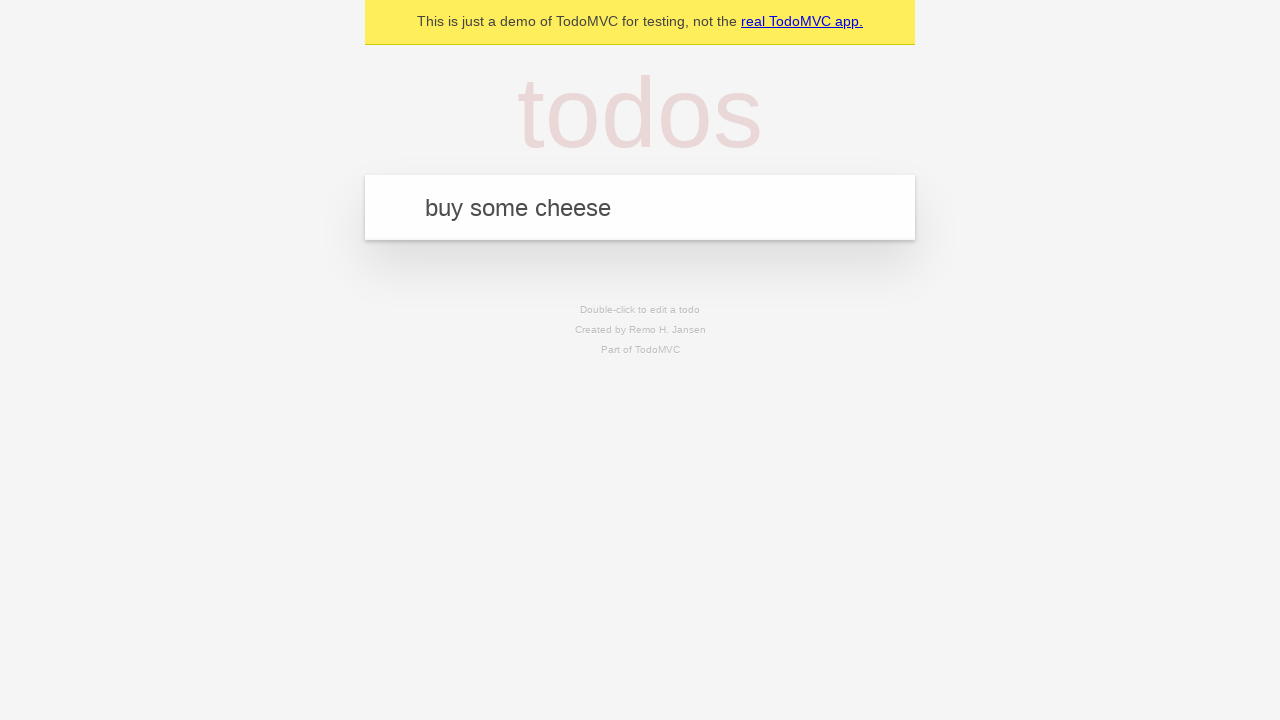

Pressed Enter to add first todo on internal:attr=[placeholder="What needs to be done?"i]
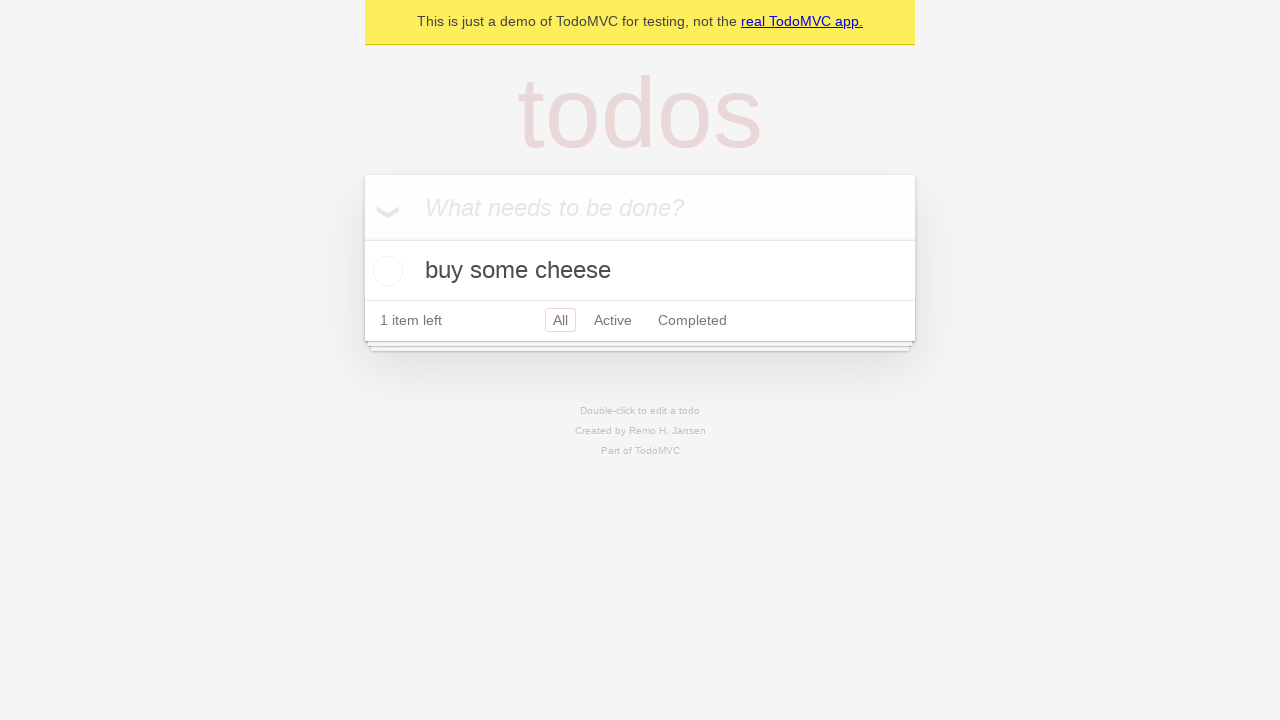

Filled todo input with 'feed the cat' on internal:attr=[placeholder="What needs to be done?"i]
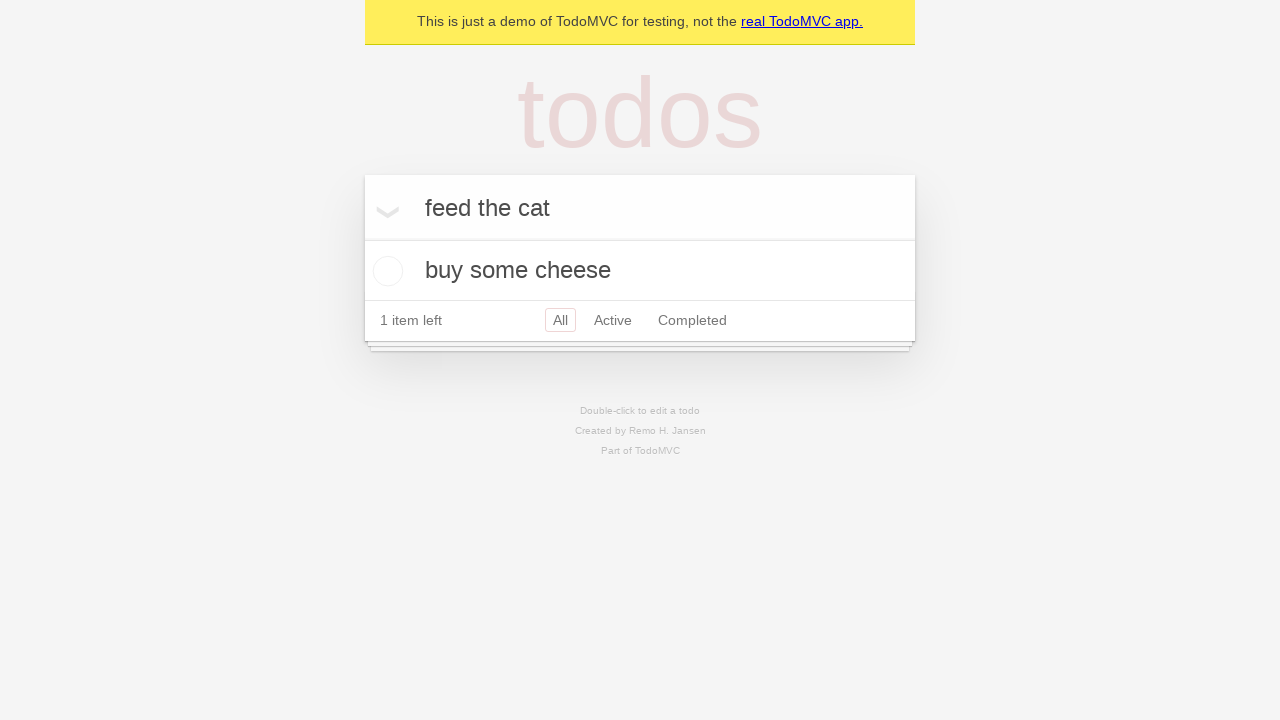

Pressed Enter to add second todo on internal:attr=[placeholder="What needs to be done?"i]
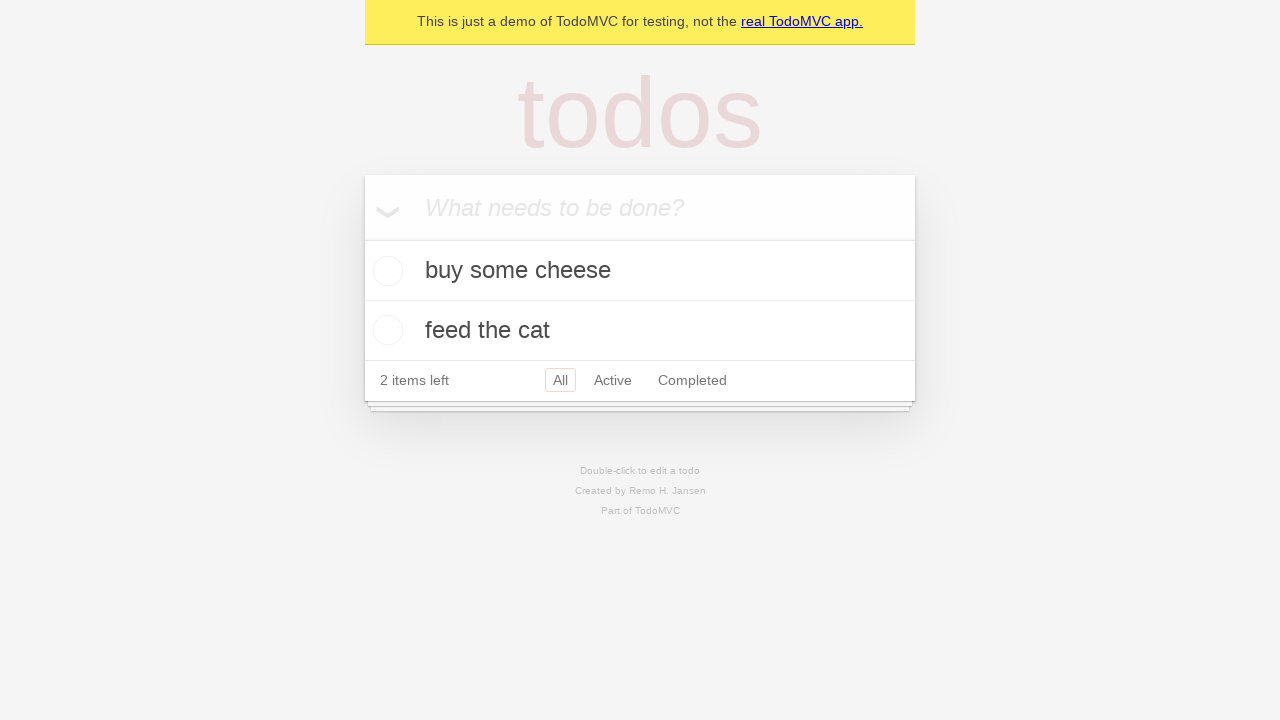

Filled todo input with 'book a doctors appointment' on internal:attr=[placeholder="What needs to be done?"i]
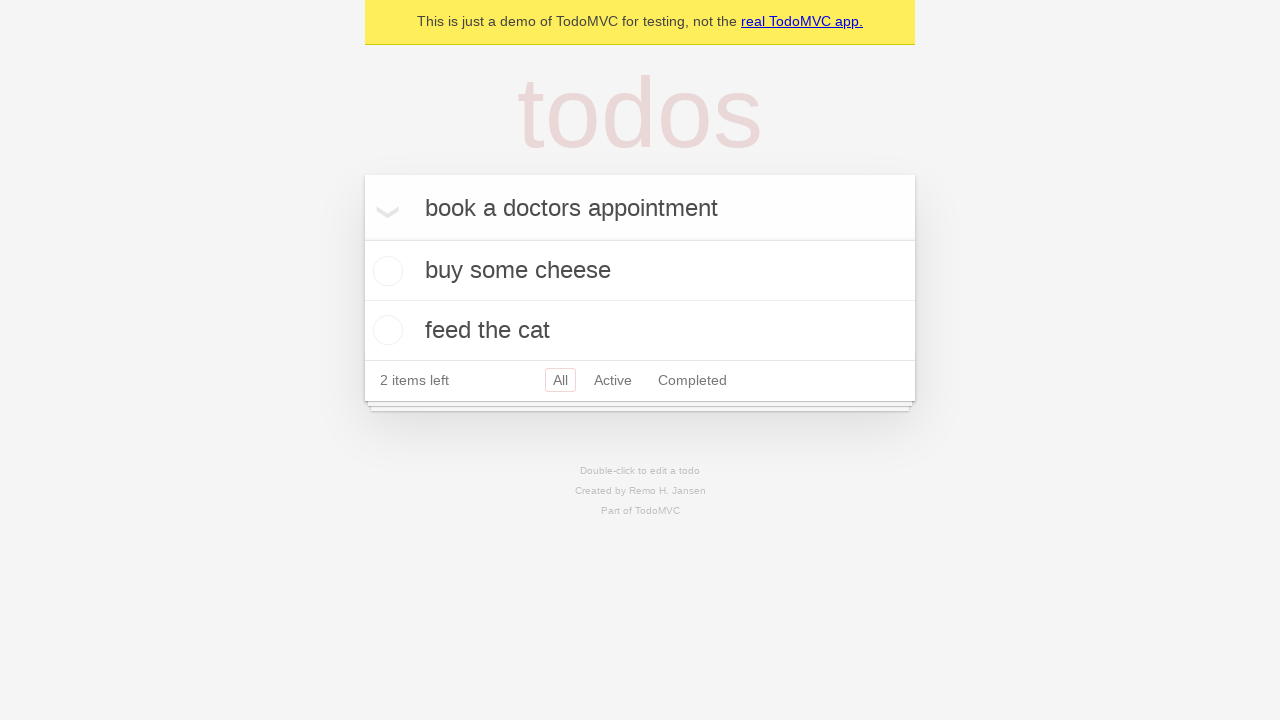

Pressed Enter to add third todo on internal:attr=[placeholder="What needs to be done?"i]
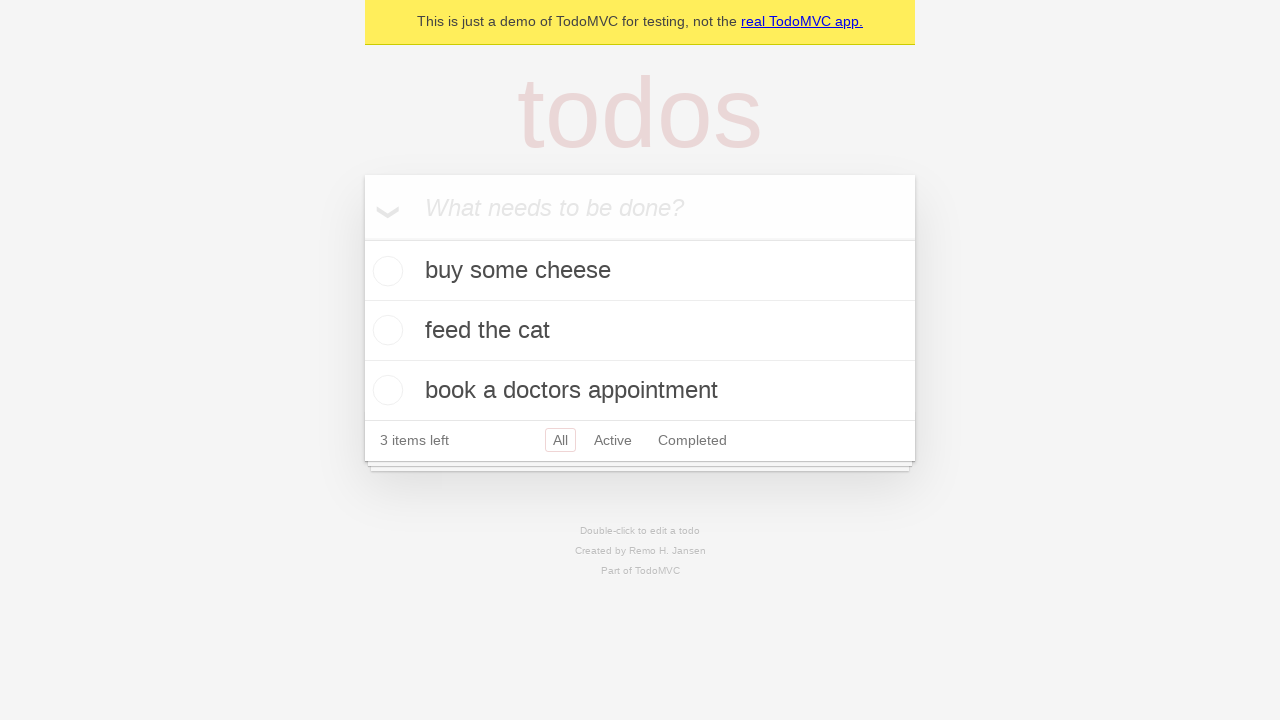

Double-clicked second todo to enter edit mode at (640, 331) on internal:testid=[data-testid="todo-item"s] >> nth=1
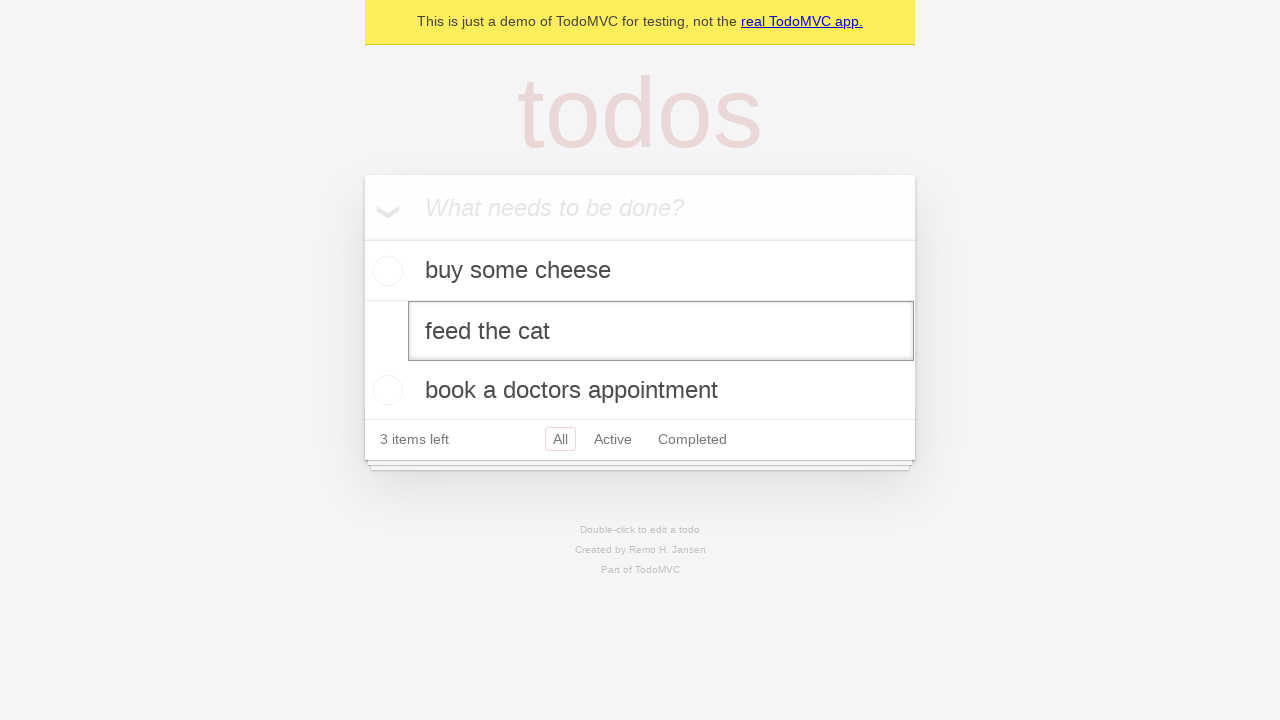

Changed todo text to 'buy some sausages' in edit field on internal:testid=[data-testid="todo-item"s] >> nth=1 >> internal:role=textbox[nam
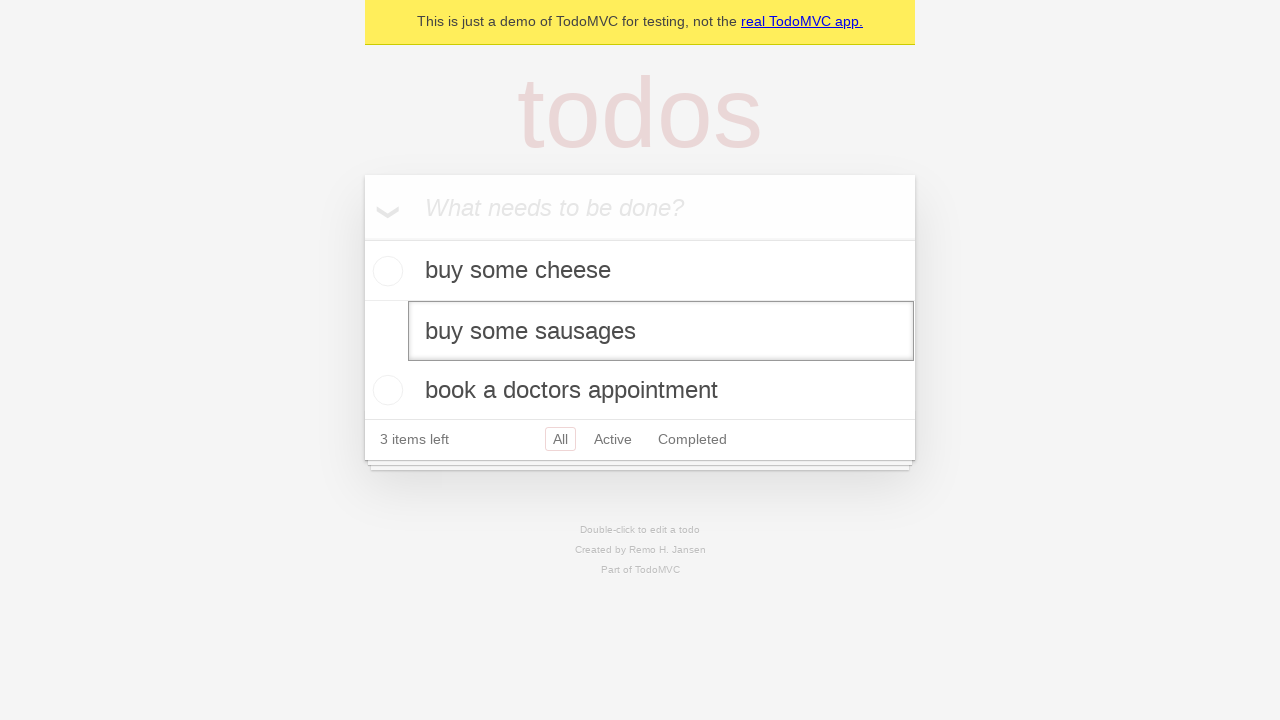

Pressed Escape to cancel edit and verify changes were discarded on internal:testid=[data-testid="todo-item"s] >> nth=1 >> internal:role=textbox[nam
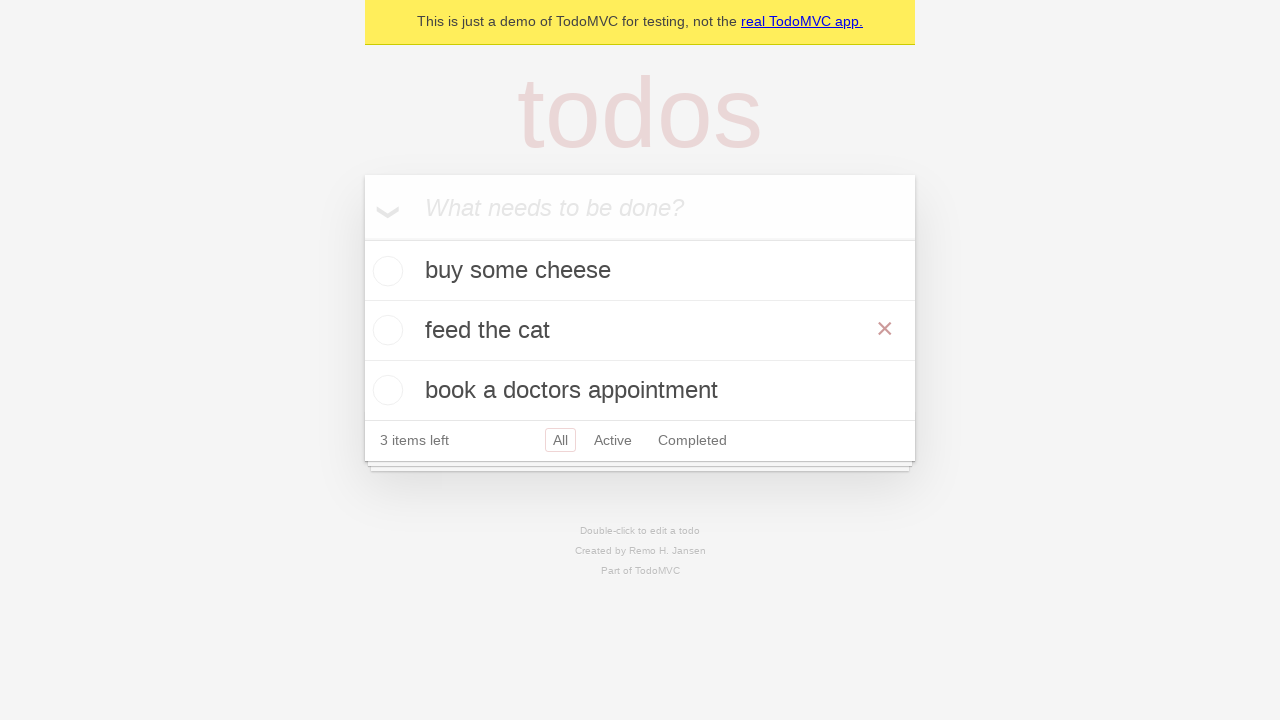

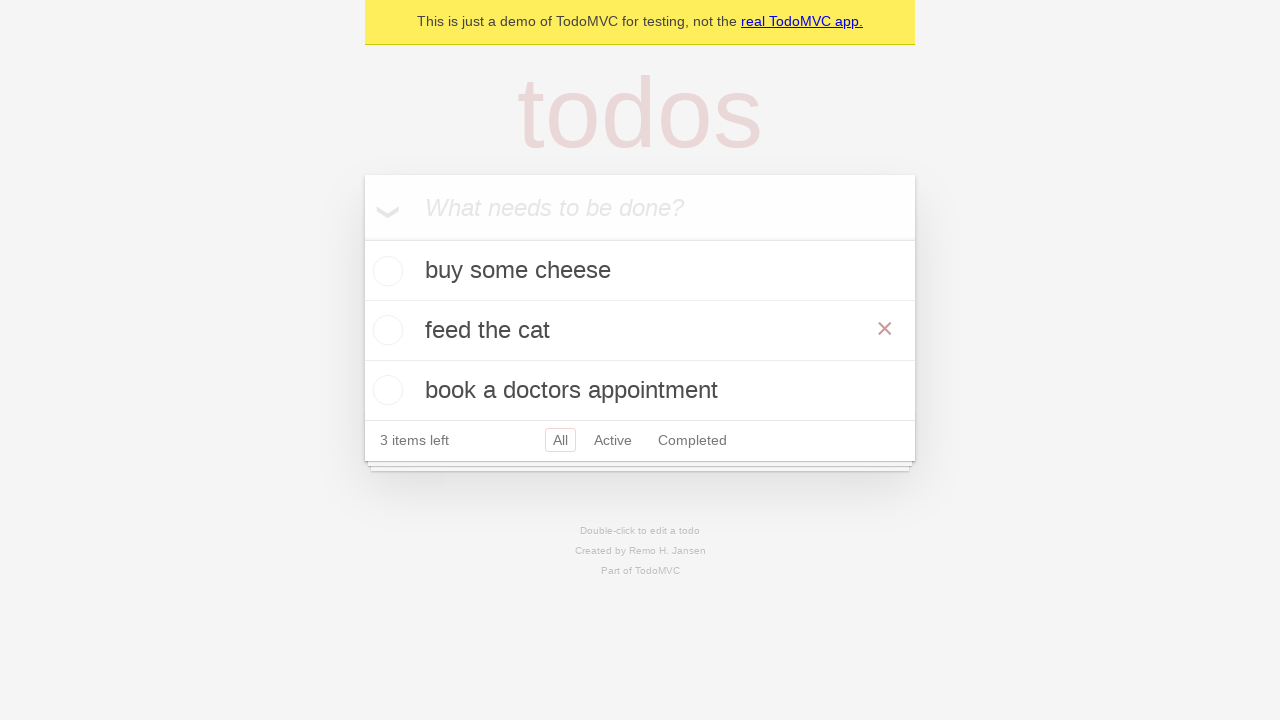